Tests drag-and-drop functionality by dragging element A onto element B

Starting URL: https://crossbrowsertesting.github.io/drag-and-drop

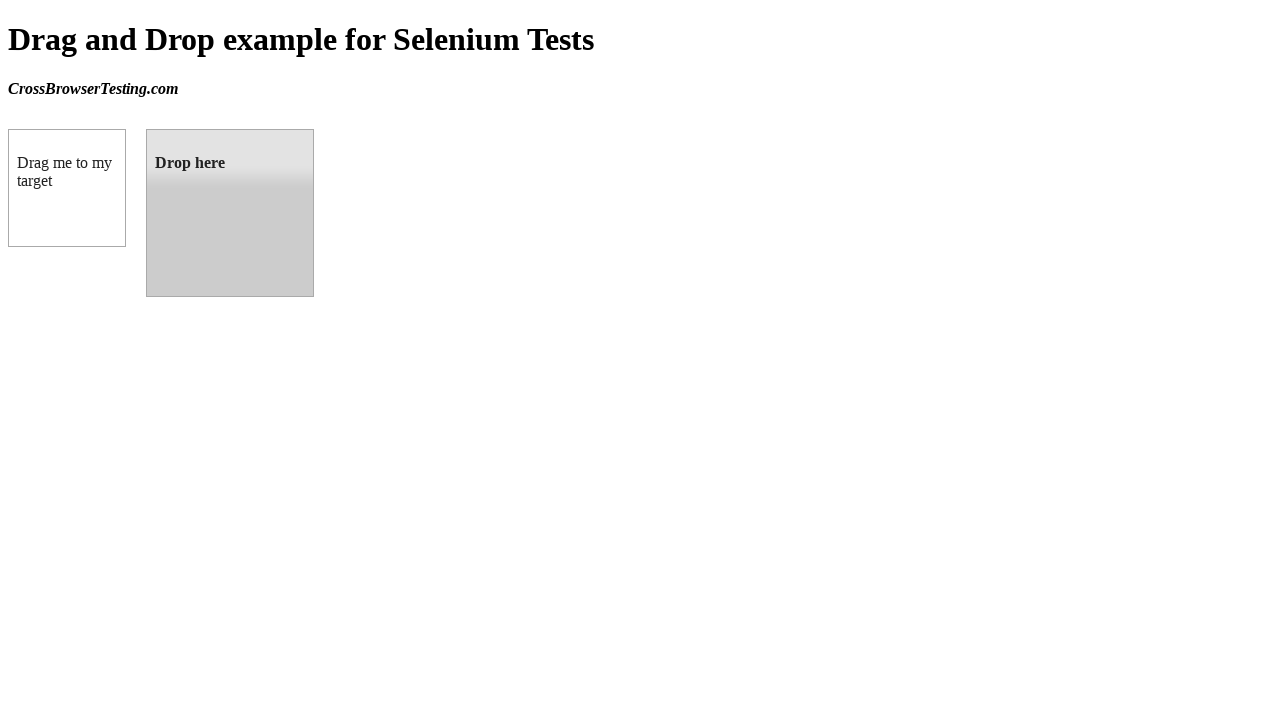

Located draggable element (box A)
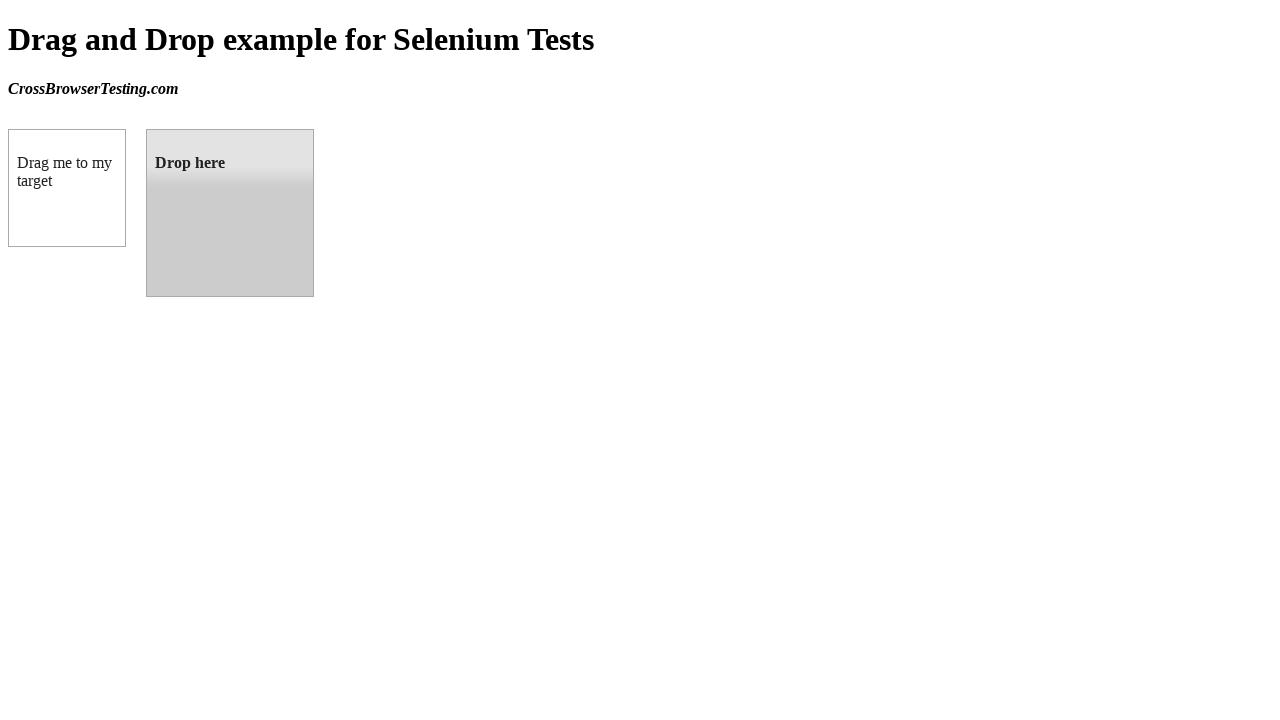

Located droppable element (box B)
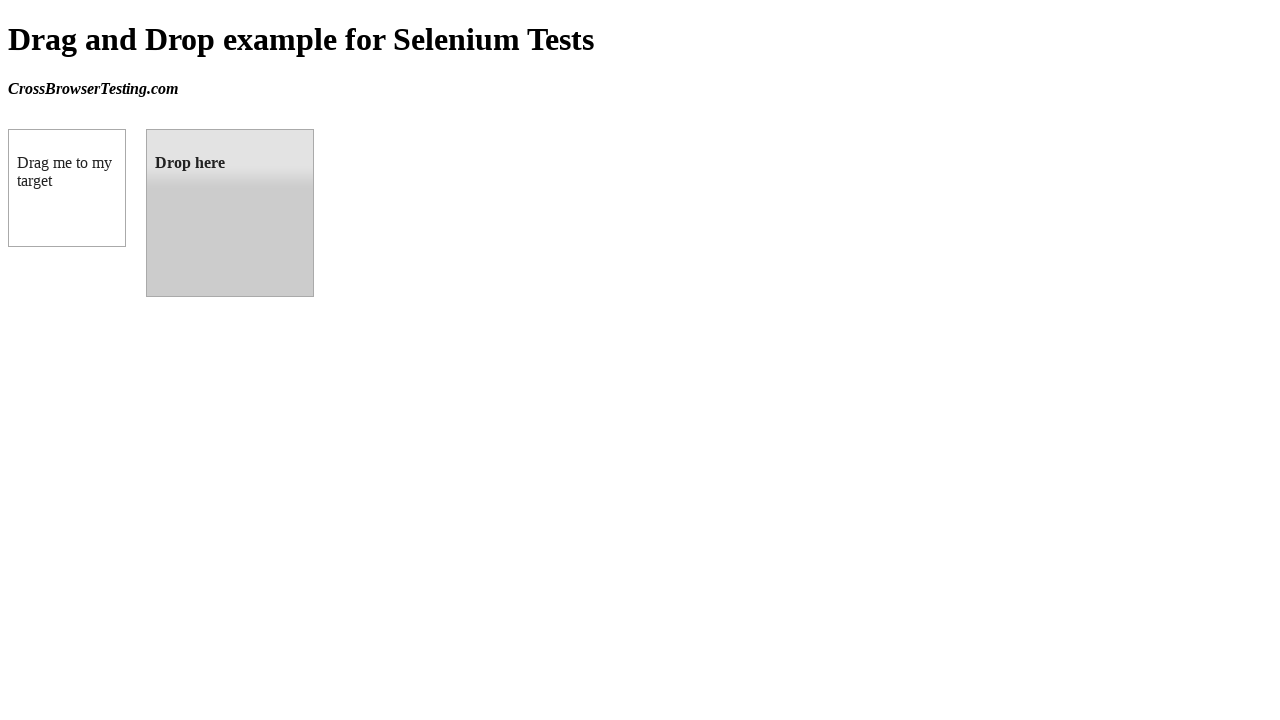

Dragged element A onto element B at (230, 213)
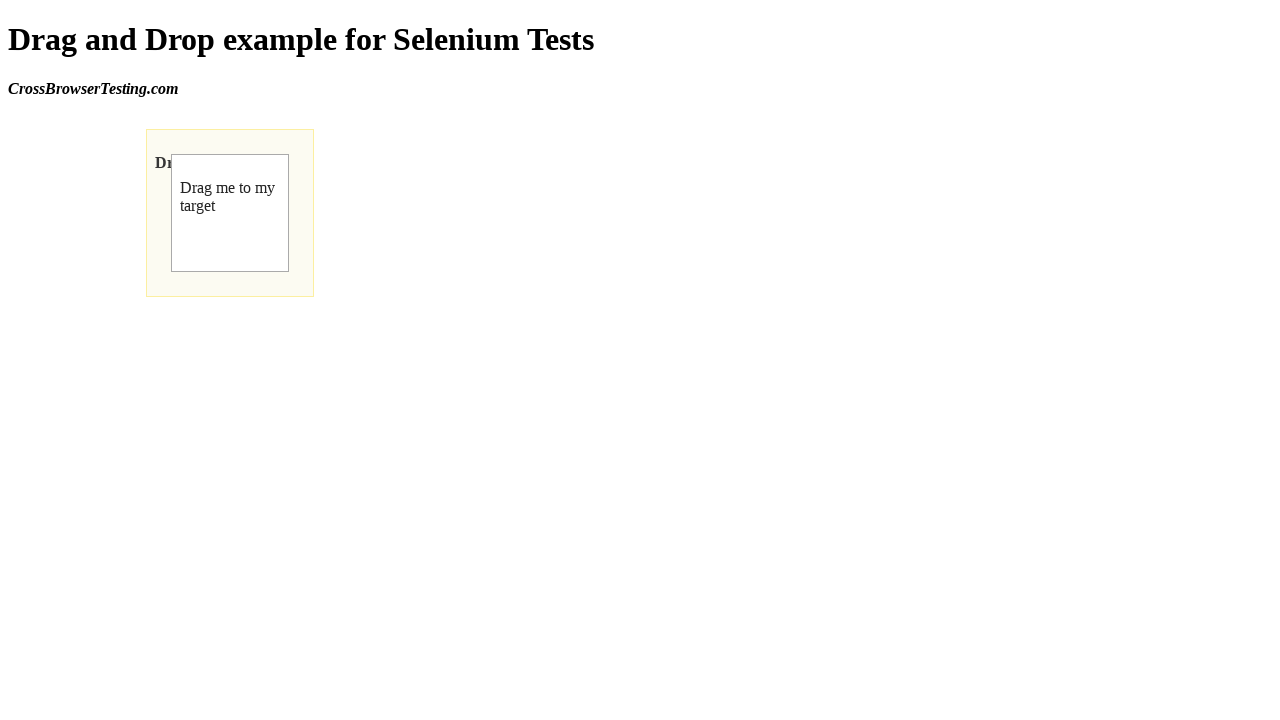

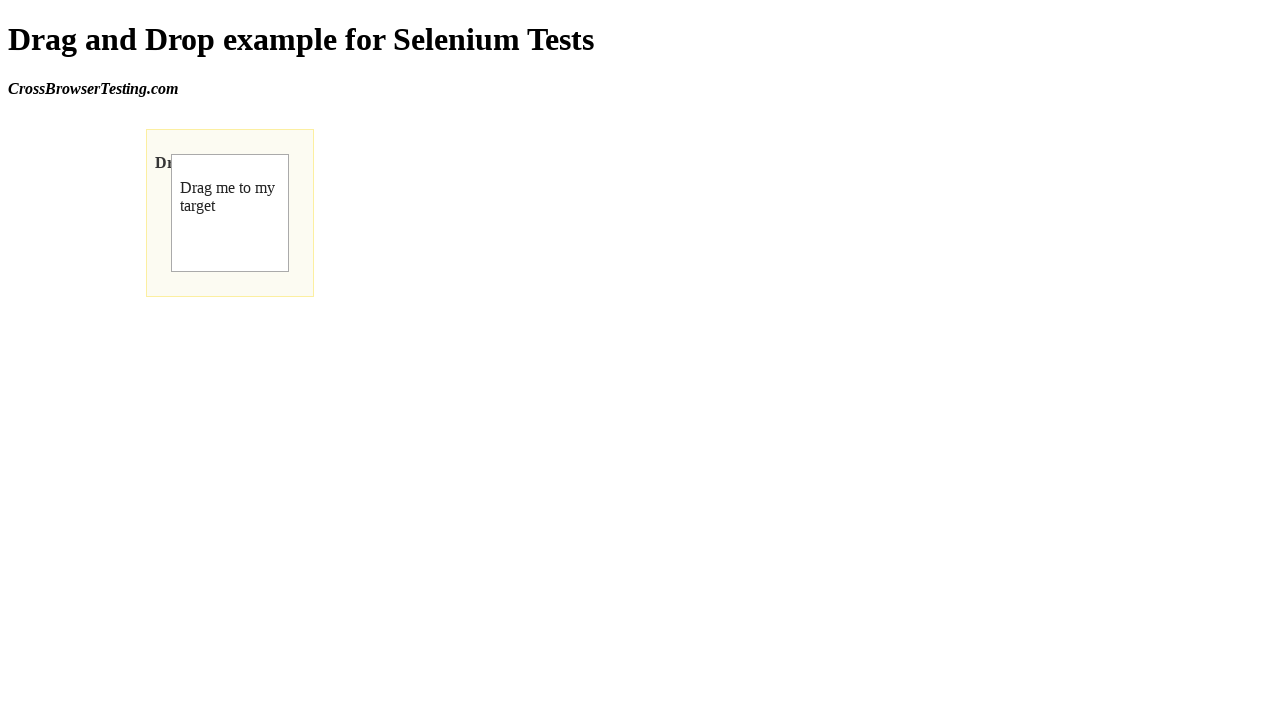